Tests radio button selection by clicking on specific radio buttons in two different groups on an HTML forms demo page

Starting URL: https://echoecho.com/htmlforms10.htm

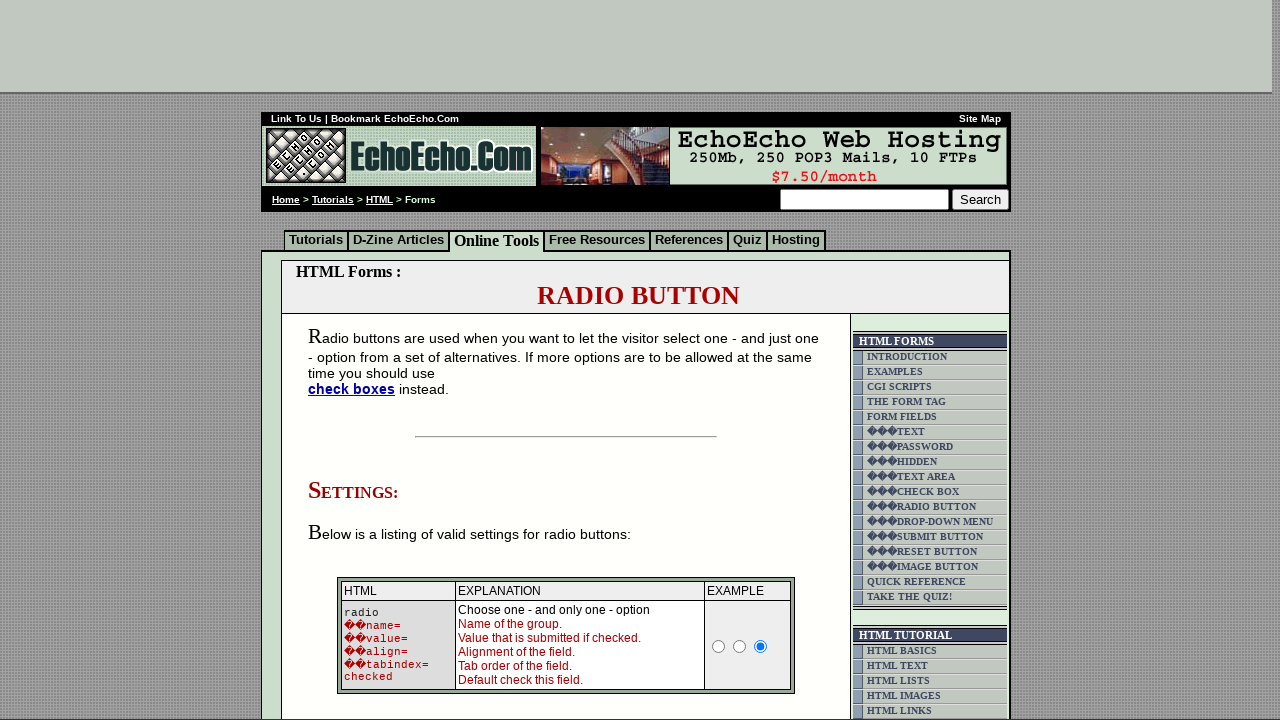

Navigated to HTML forms demo page with radio buttons
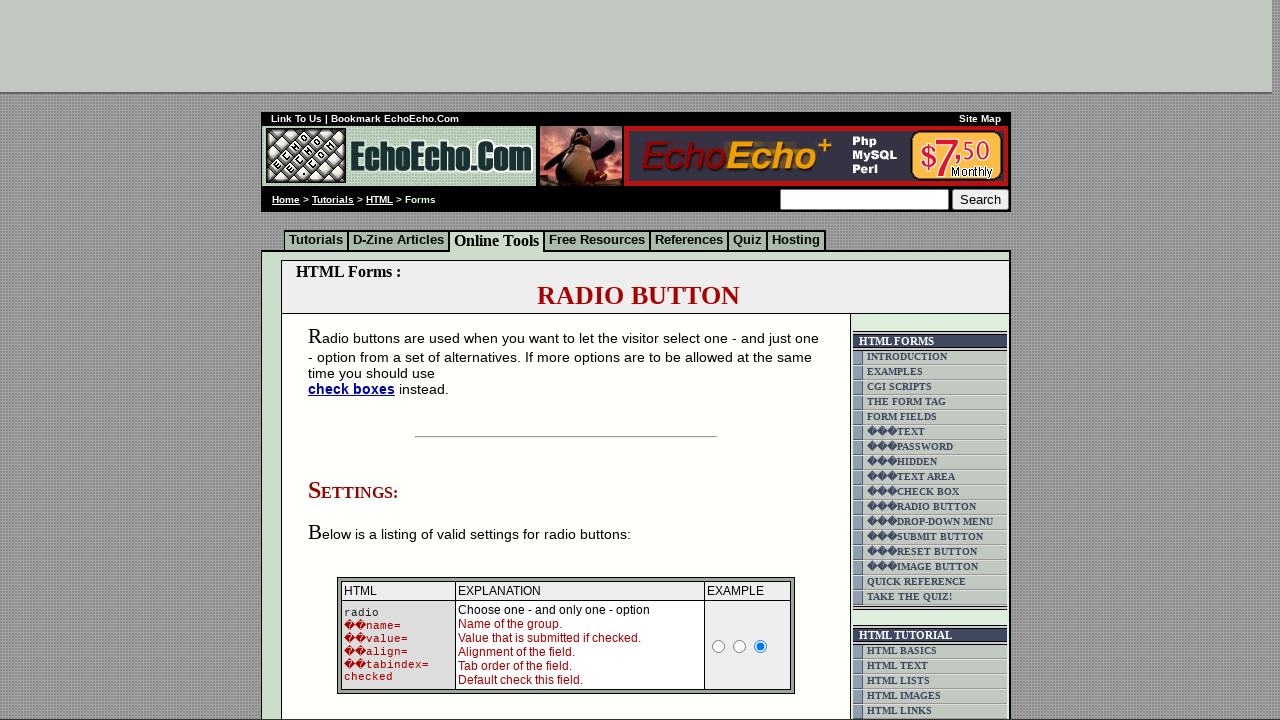

Clicked the third radio button in group1 at (356, 360) on input[name='group1'] >> nth=2
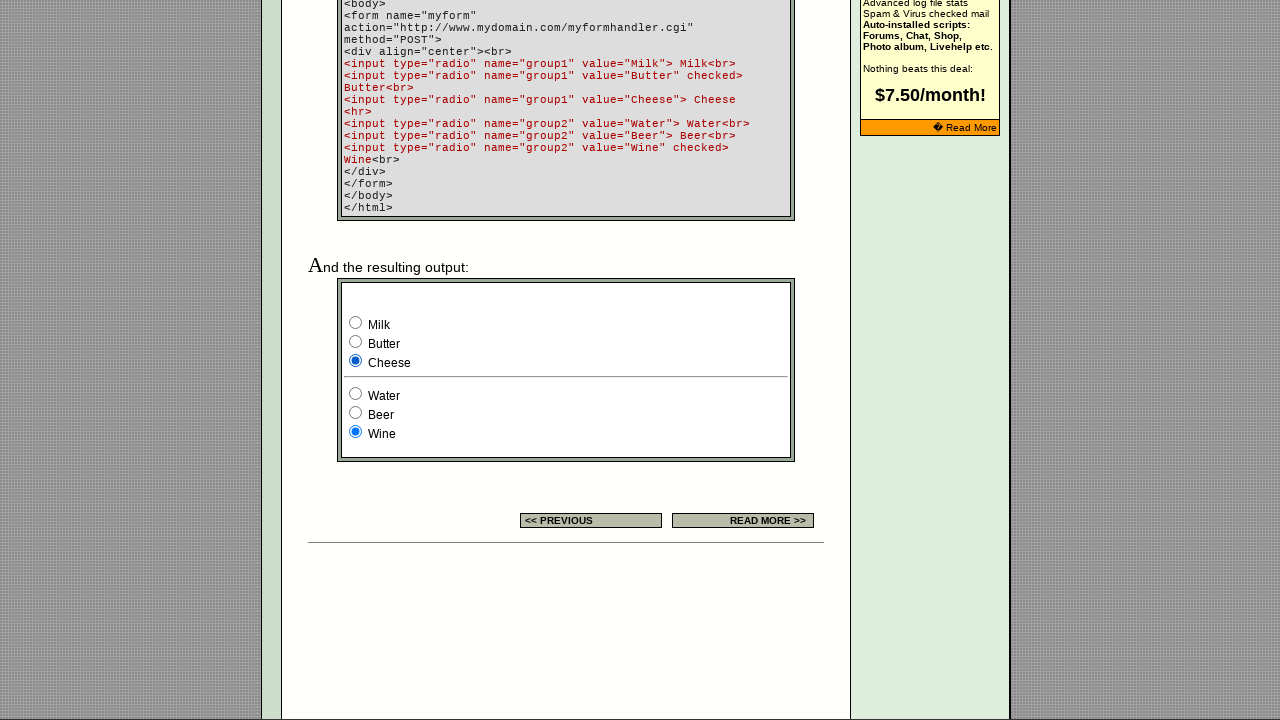

Clicked the second radio button in group2 at (356, 412) on input[name='group2'] >> nth=1
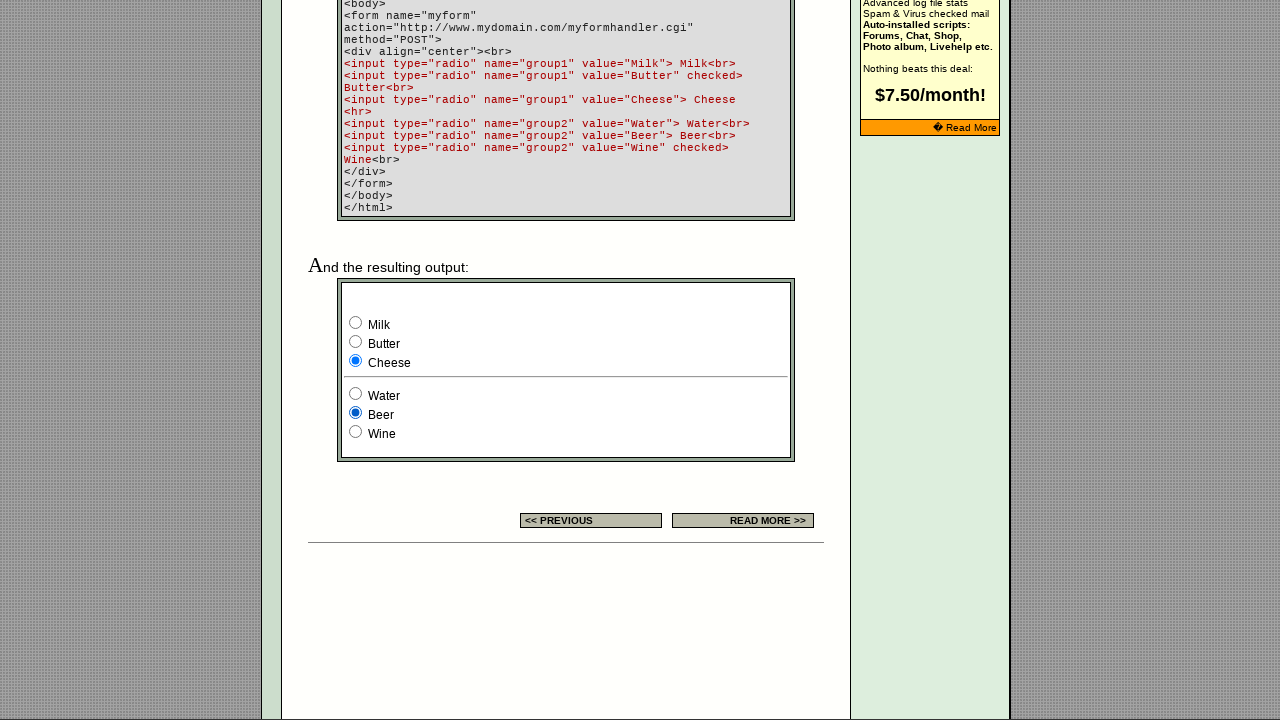

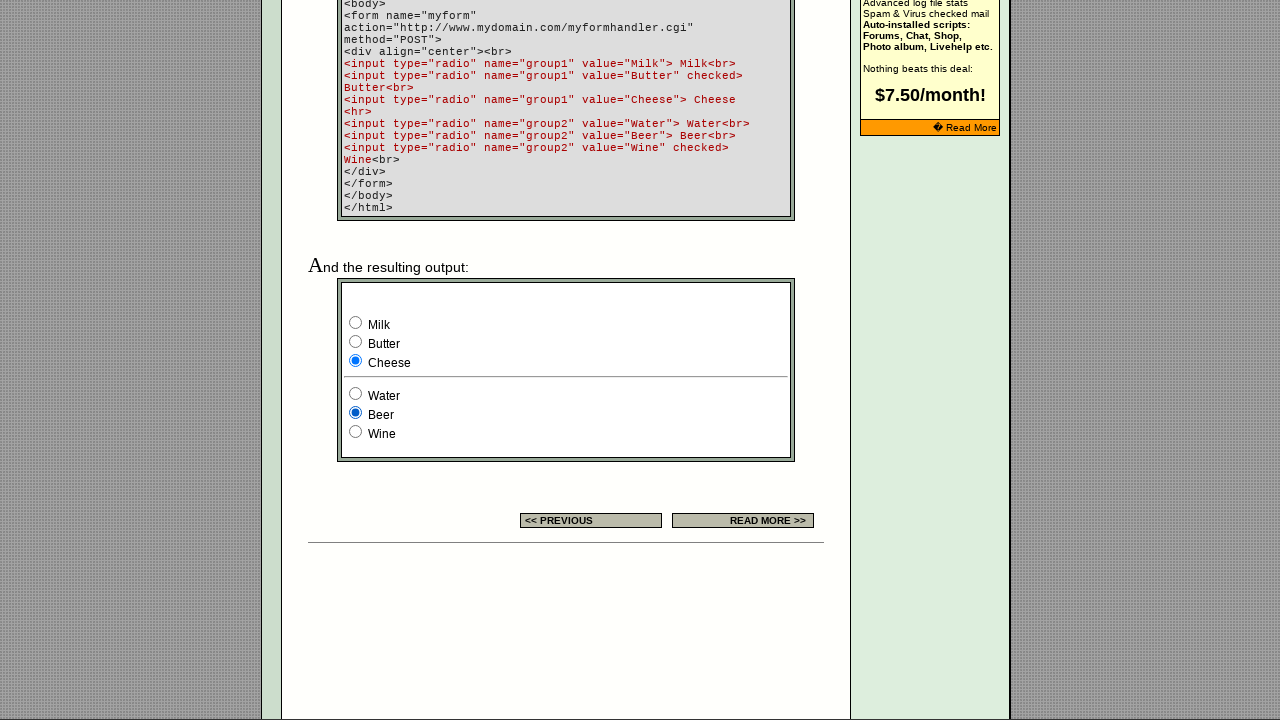